Navigates to a dental cases page, finds elements containing "esthetic", scrolls to the bottom, and clicks on a pagination link

Starting URL: http://new.dental-campus.com/Dentalcase/Caseplans

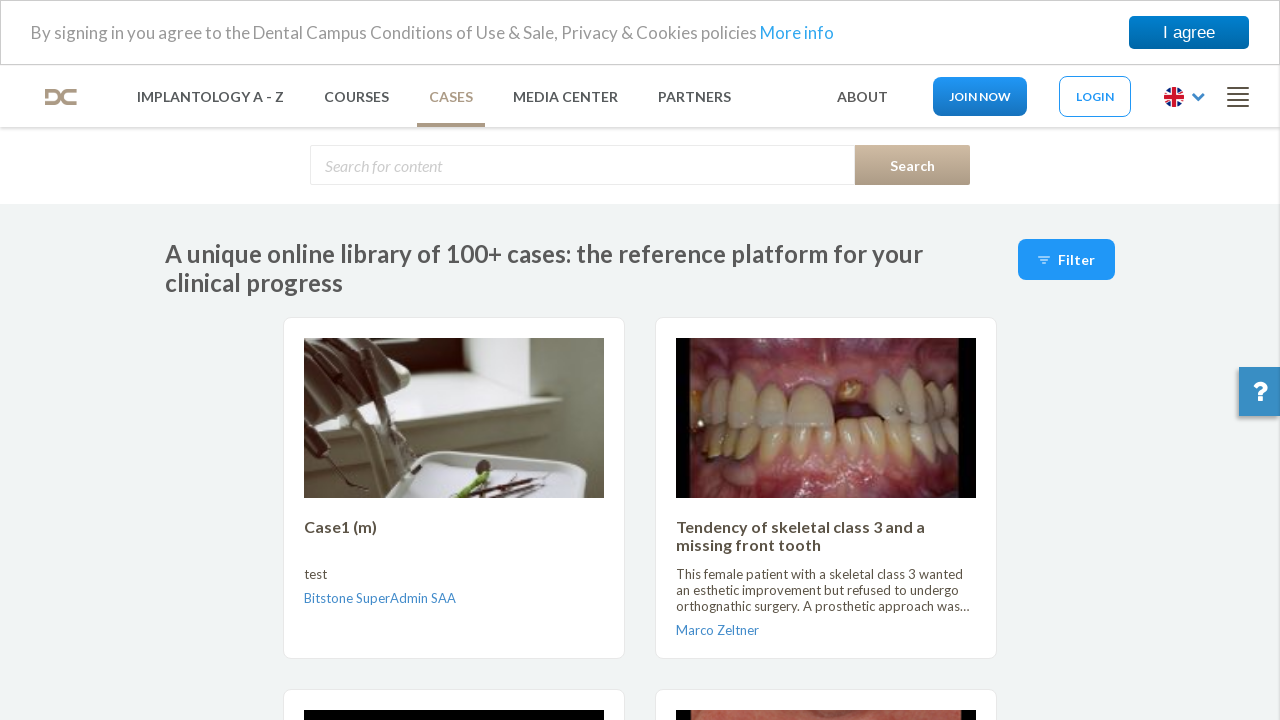

Navigated to dental cases page
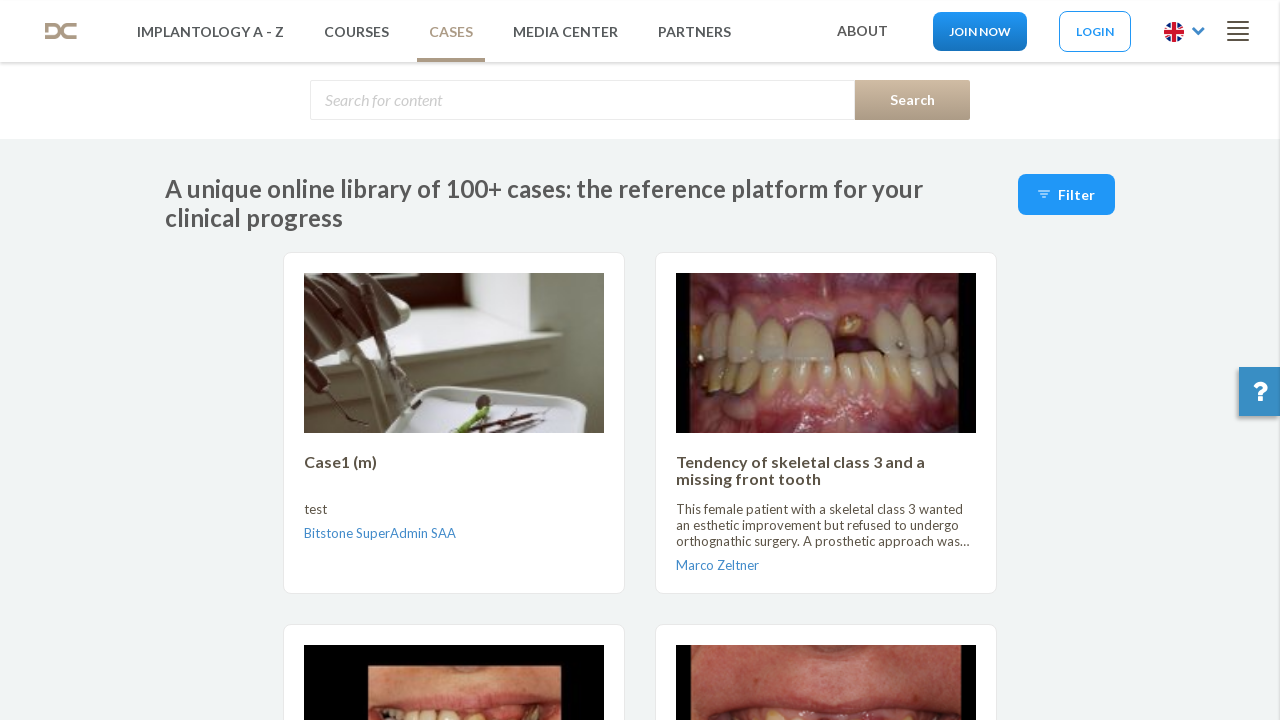

Located dental cases container
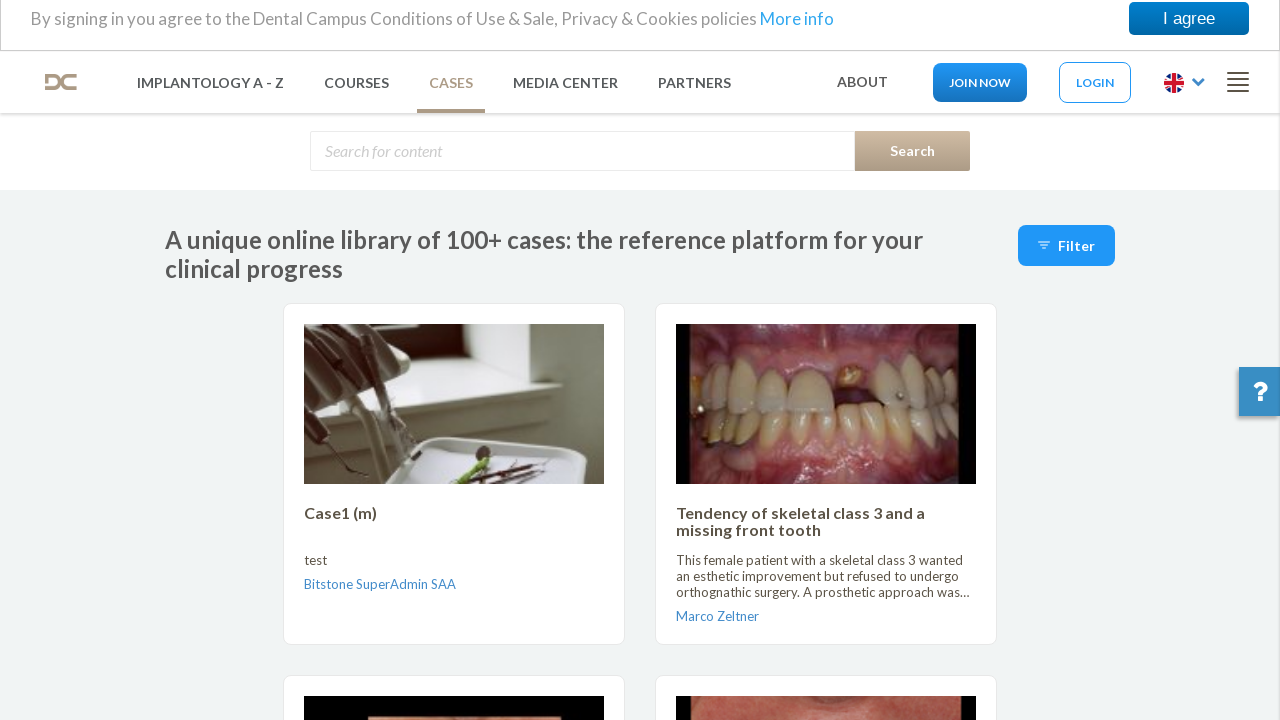

Found all links containing 'esthetic'
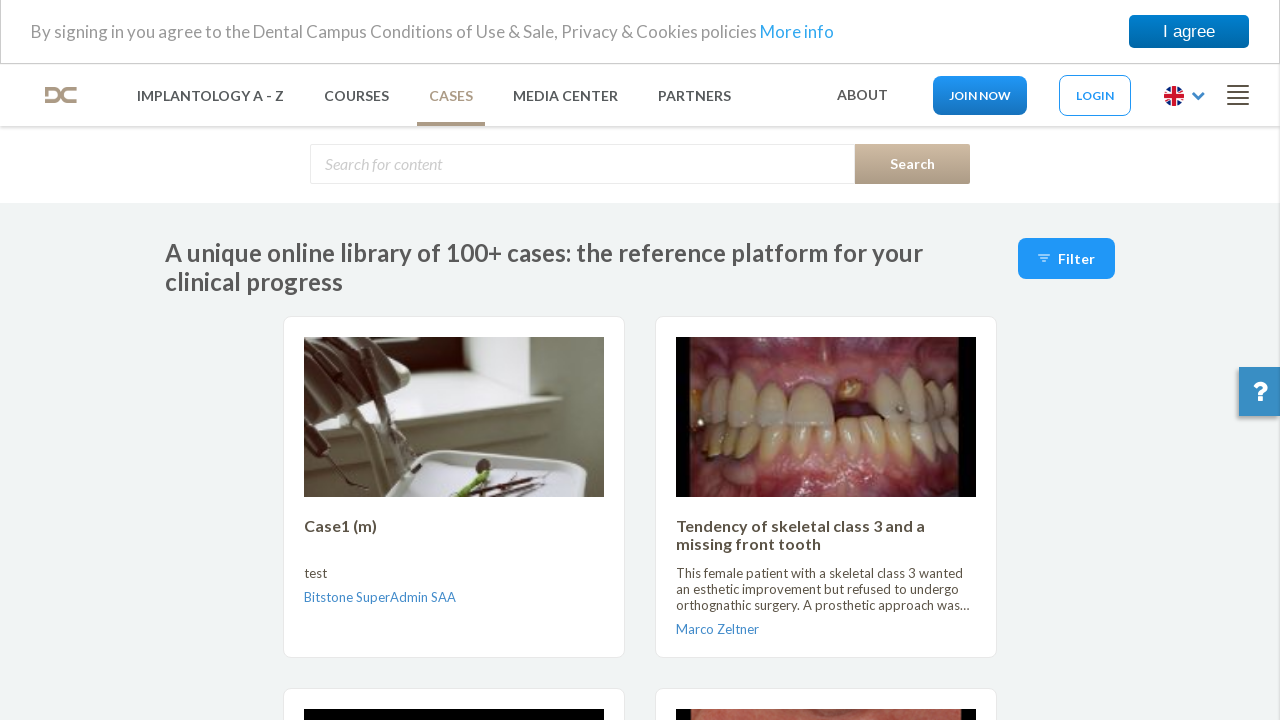

Found 3 esthetic links
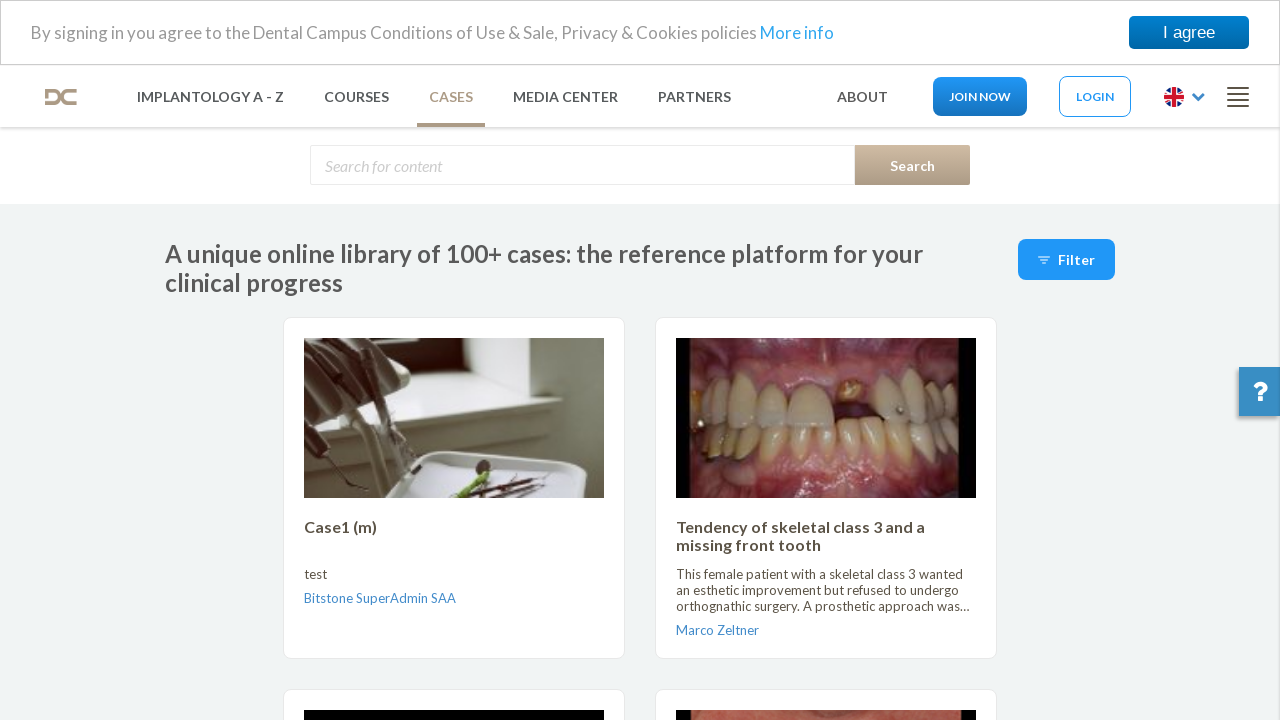

Retrieved text from esthetic link 1: 'Anterior esthetic case'
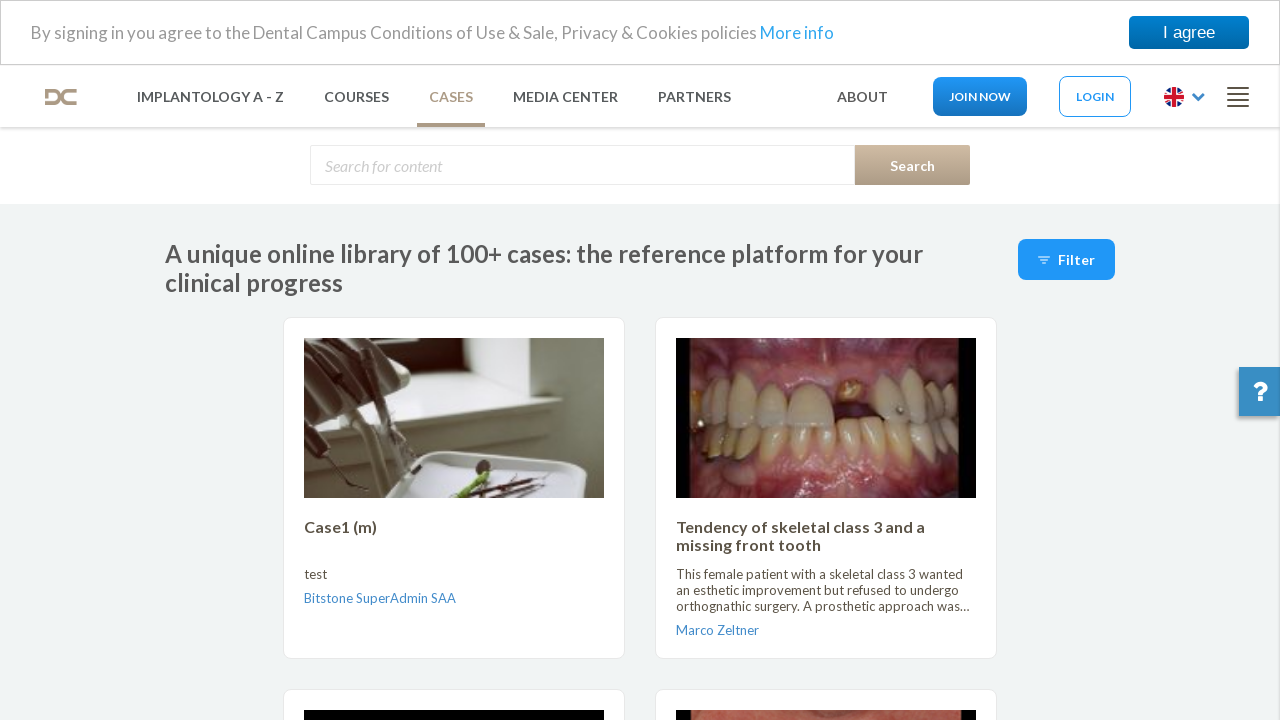

Retrieved text from esthetic link 2: 'Single implant crown in the esthetic zone'
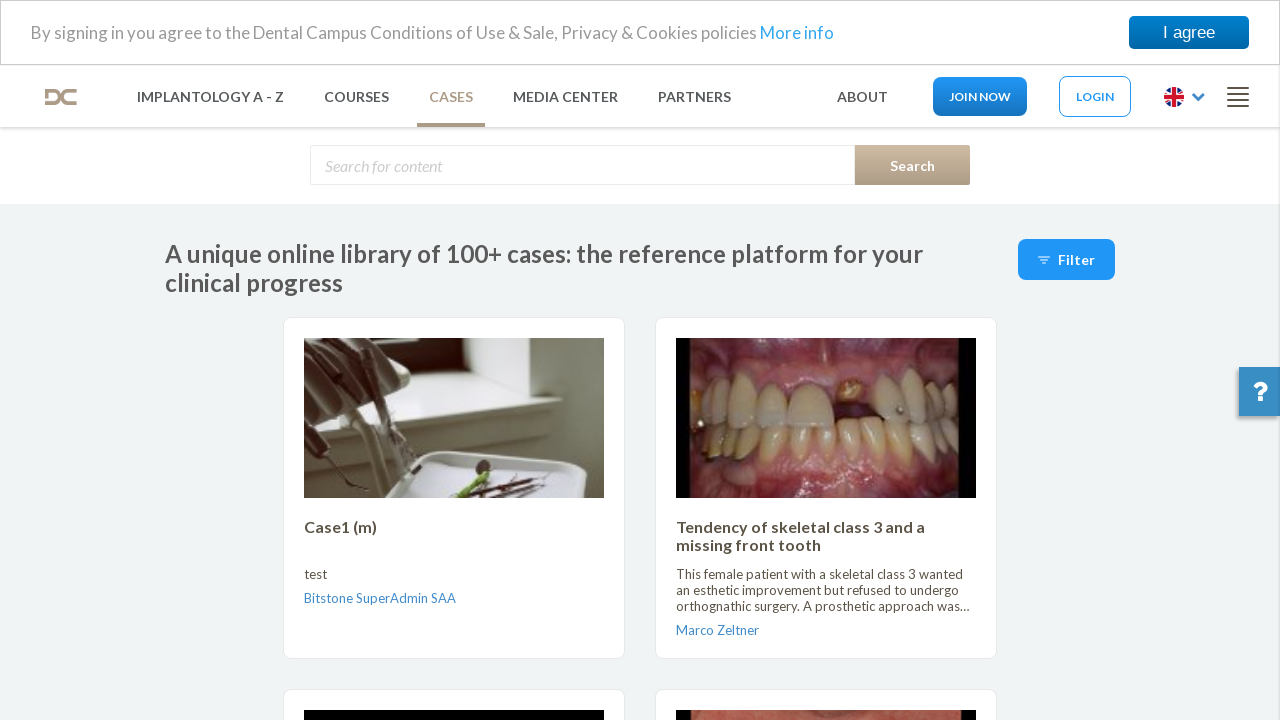

Retrieved text from esthetic link 3: 'Esthetic improvement in implant-supported fixed and removable dentures'
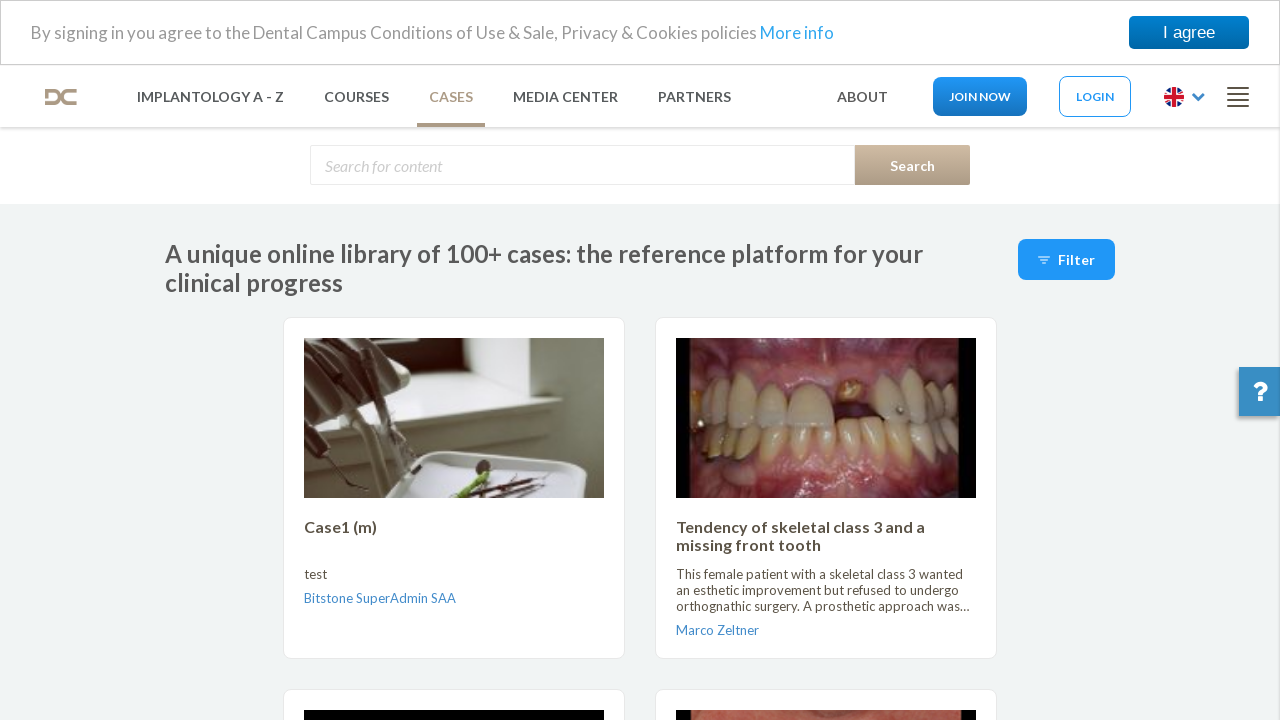

Pressed Control key down
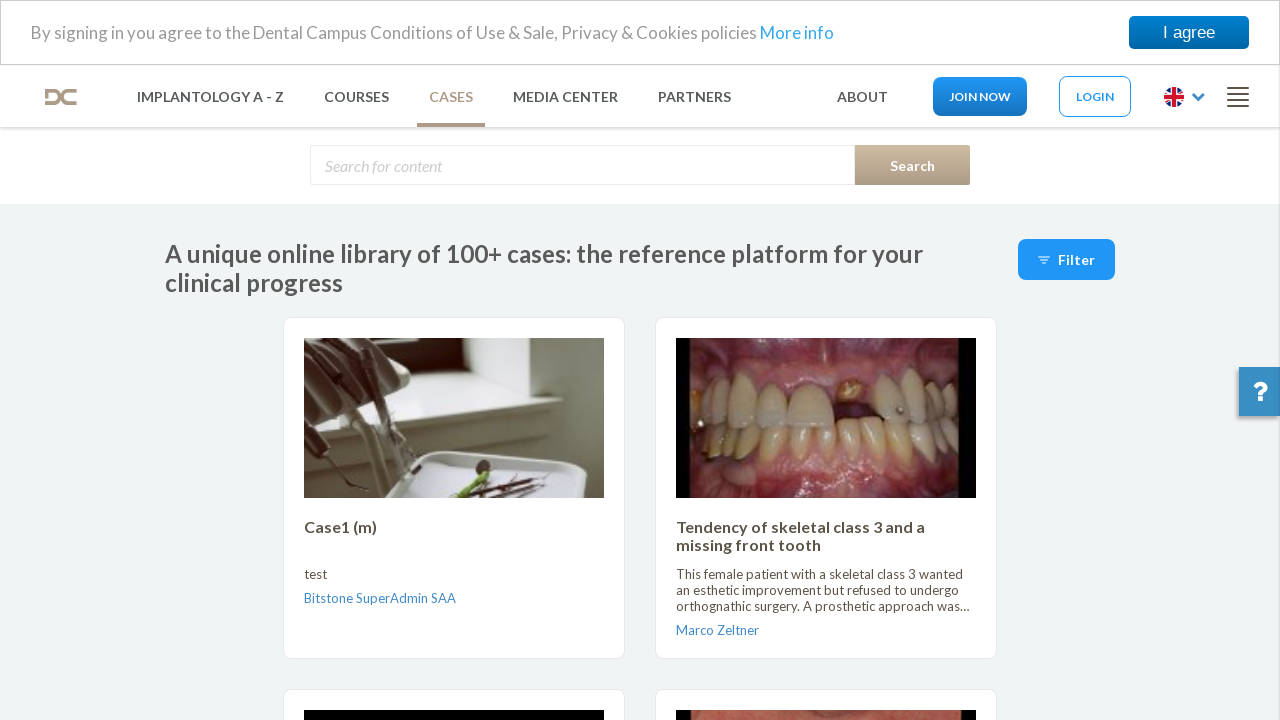

Pressed End key to scroll to bottom of page
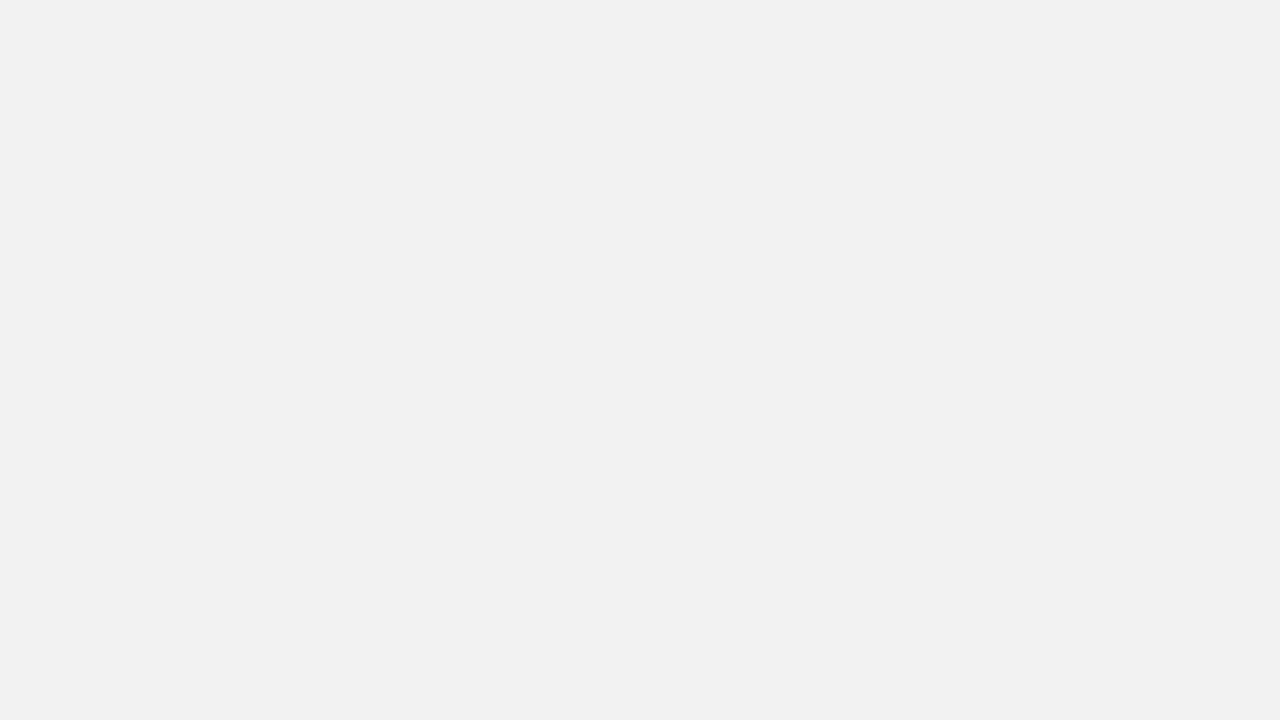

Released Control key
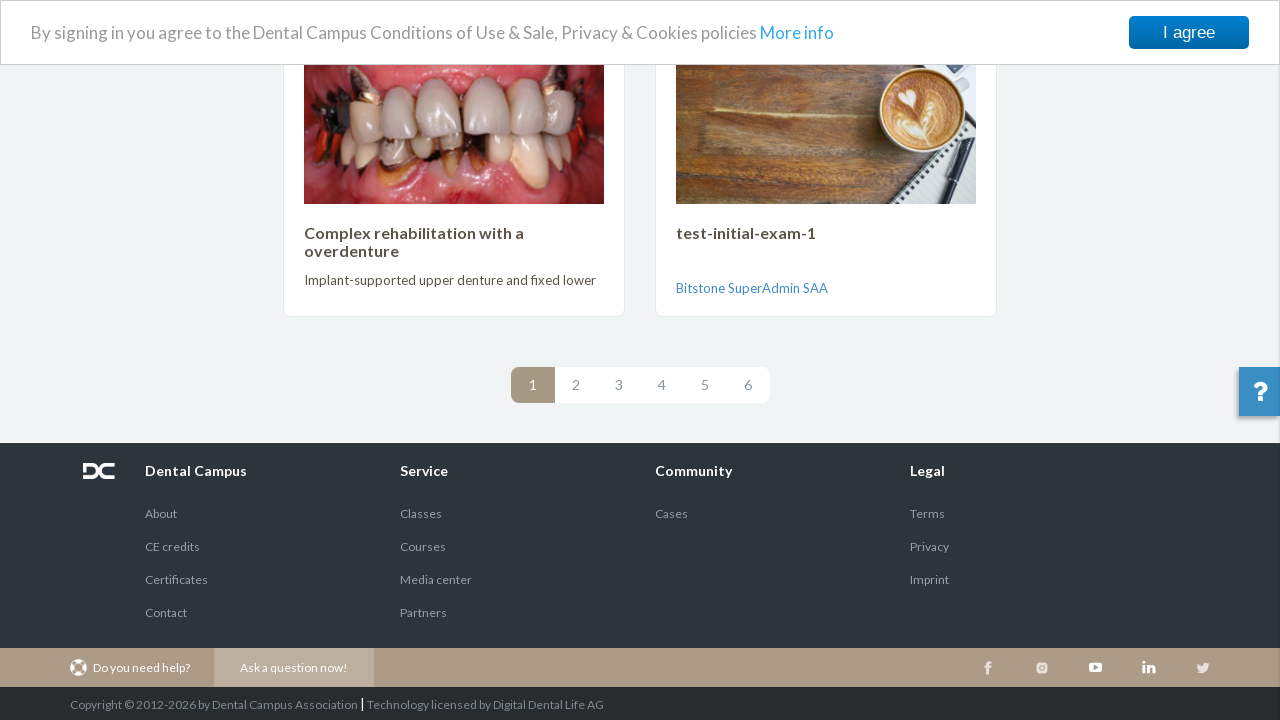

Clicked on pagination link to navigate to page 2 at (576, 385) on //*[@id="dental-cases-container"]/div/div[2]/nav/ul/li[2]/a
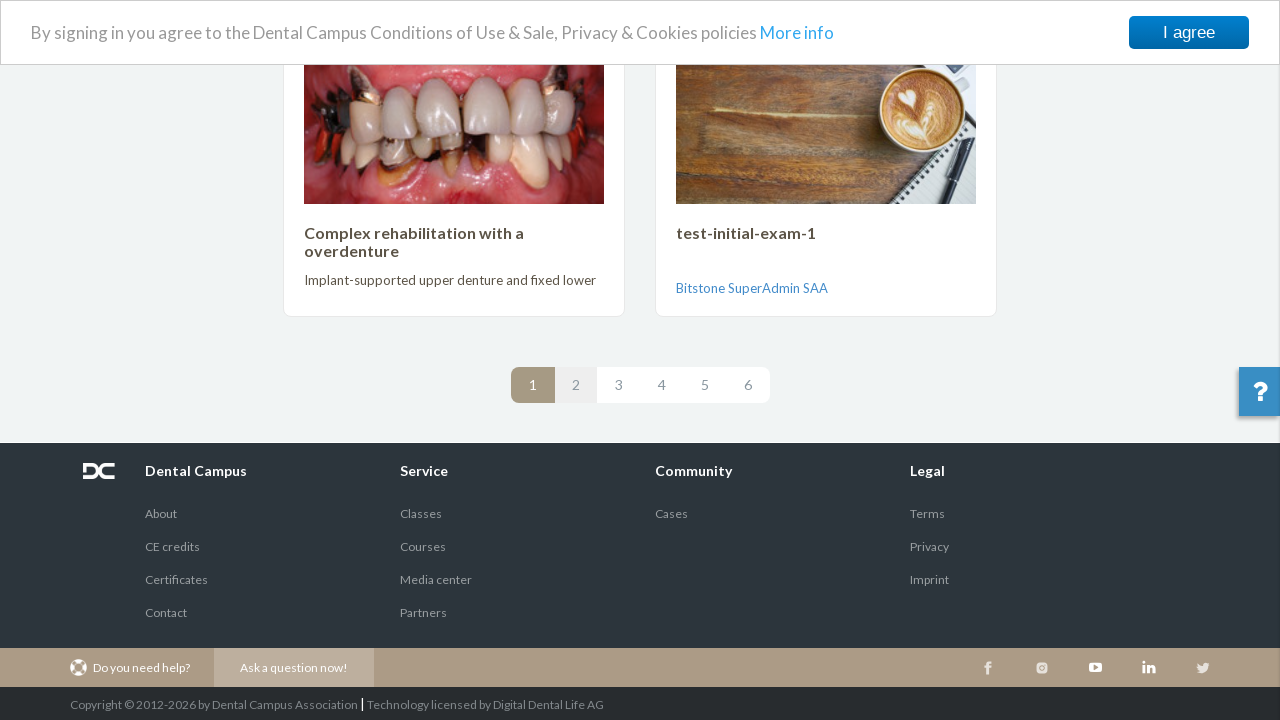

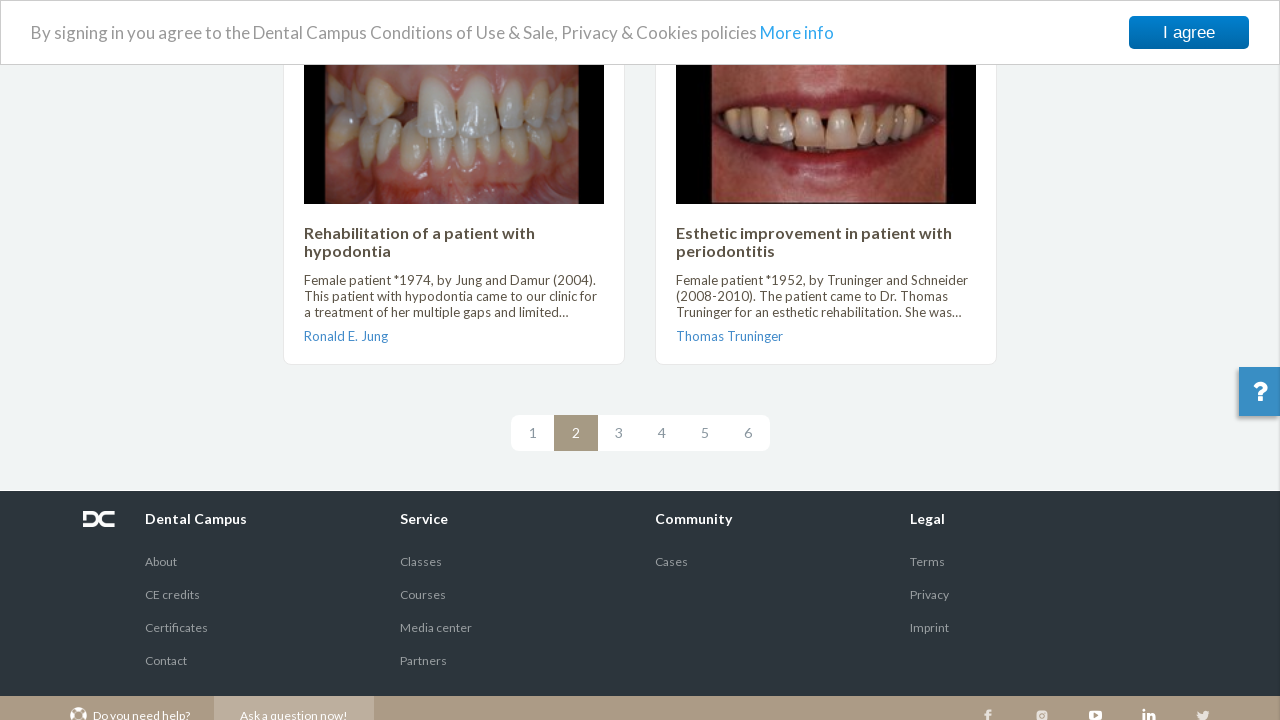